Tests adding a new employee by clicking the add button, selecting the new employee, entering name details, and saving

Starting URL: https://devmountain-qa.github.io/employee-manager/1.2_Version/index.html

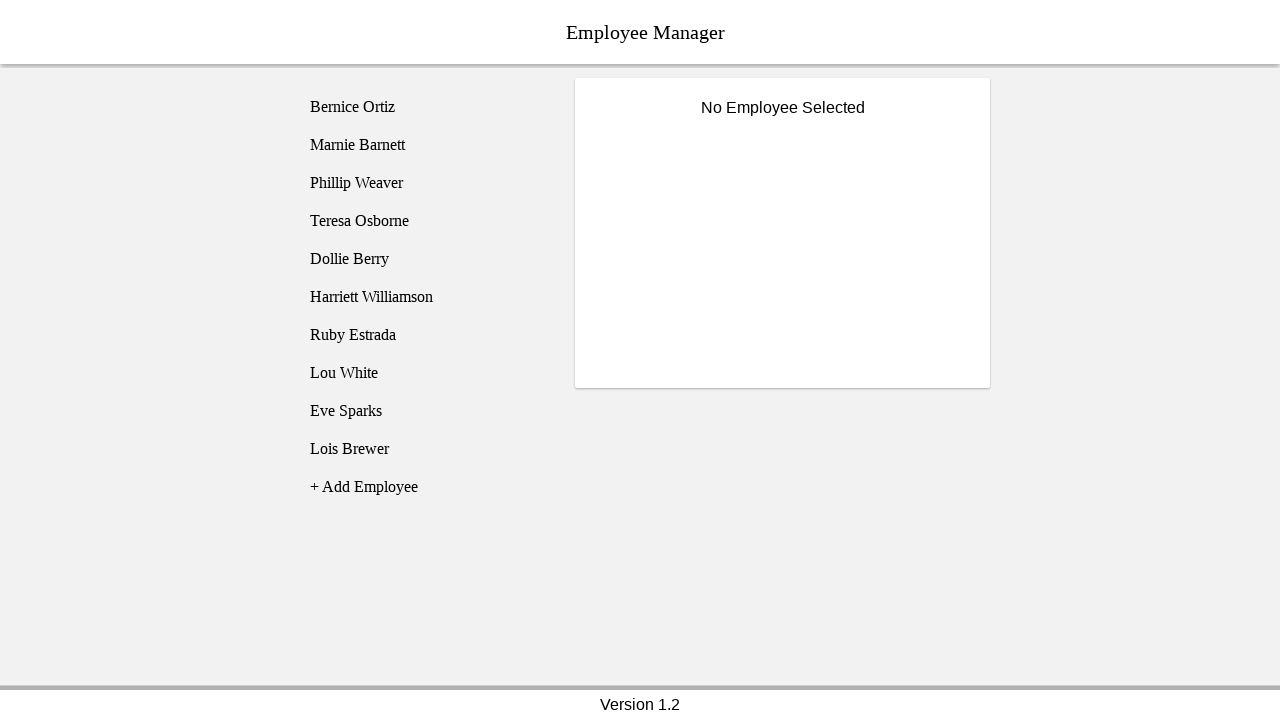

Page loaded and title text element is visible
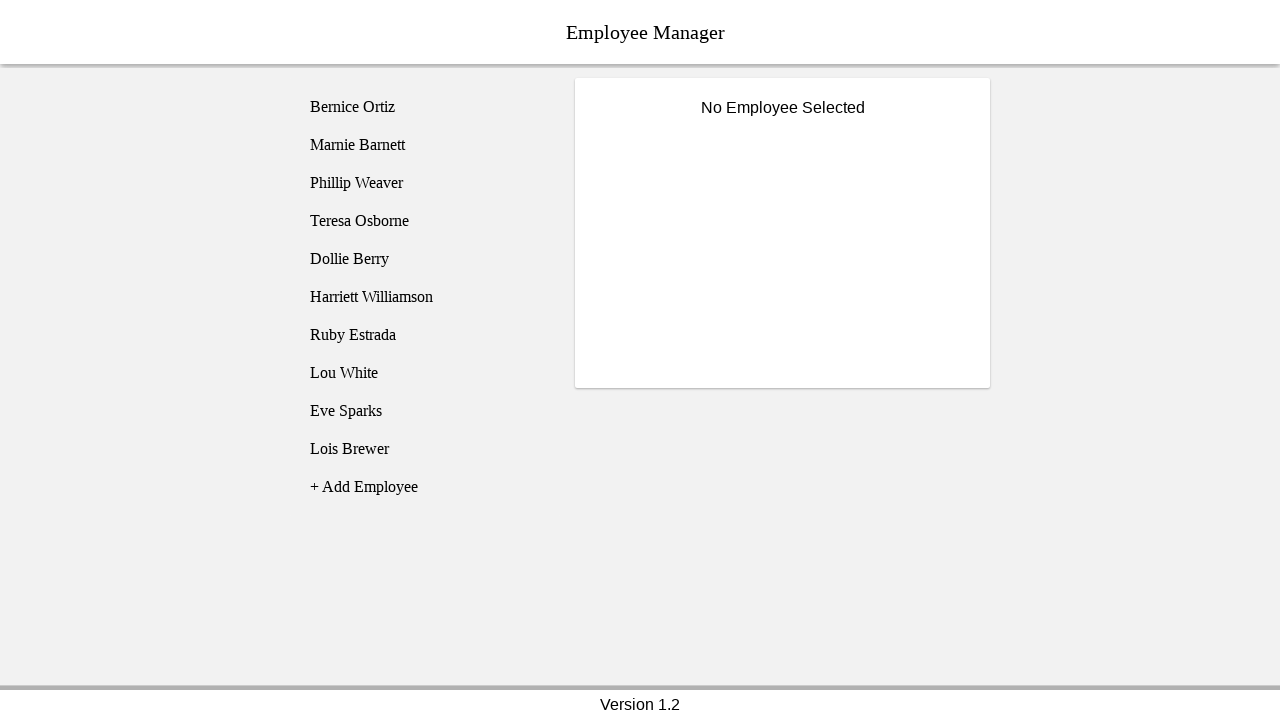

Clicked add employee button at (425, 487) on li[name="addEmployee"]
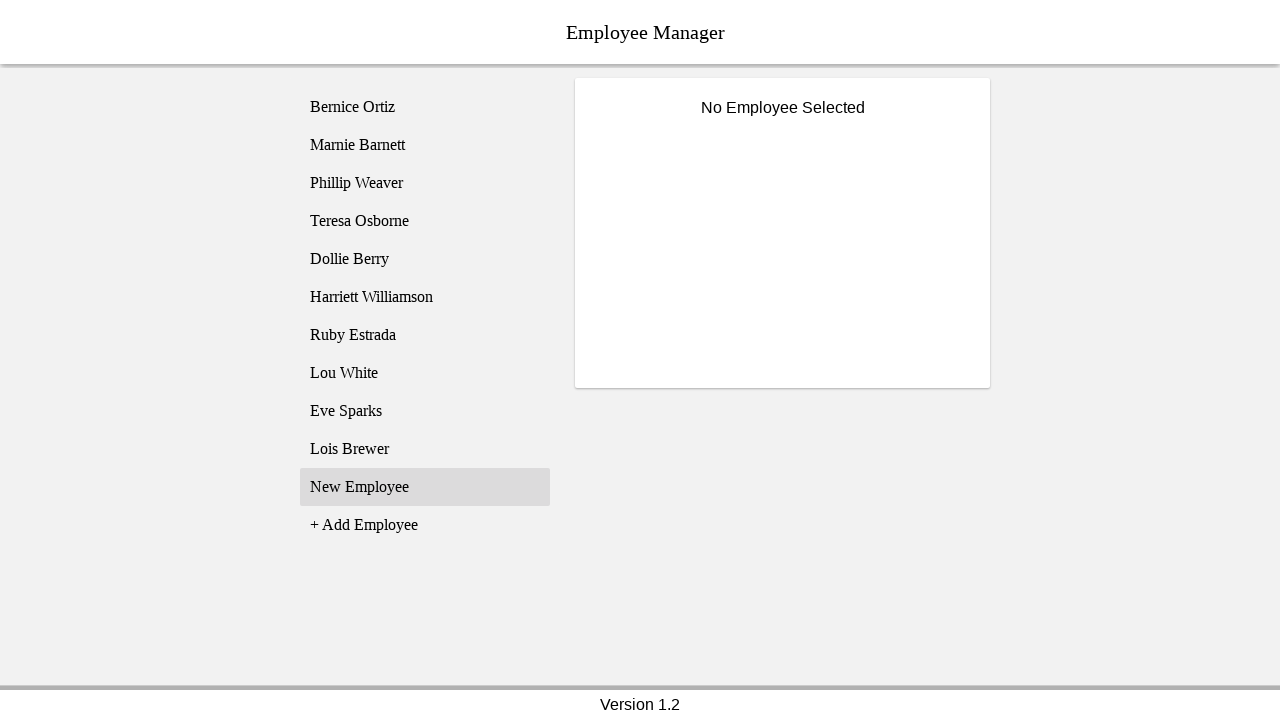

Selected newly created employee entry (employee11) at (425, 487) on [name="employee11"]
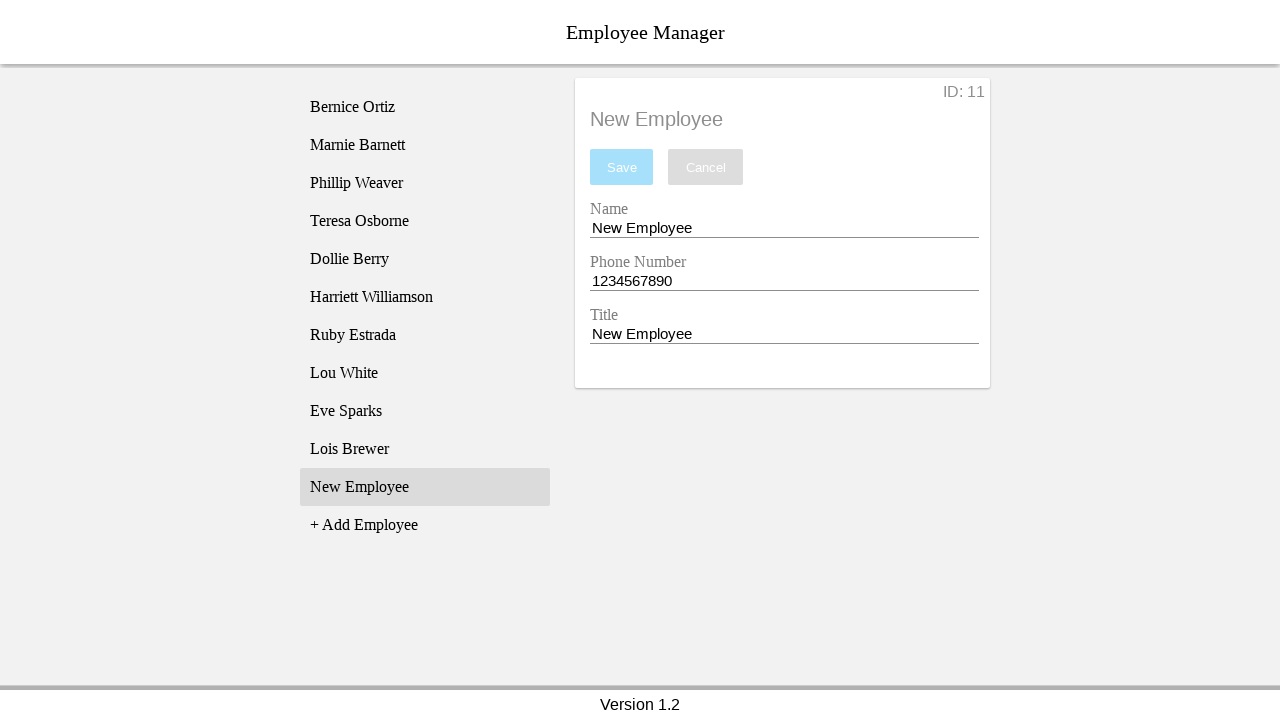

Clicked name entry field at (784, 228) on input[name="nameEntry"]
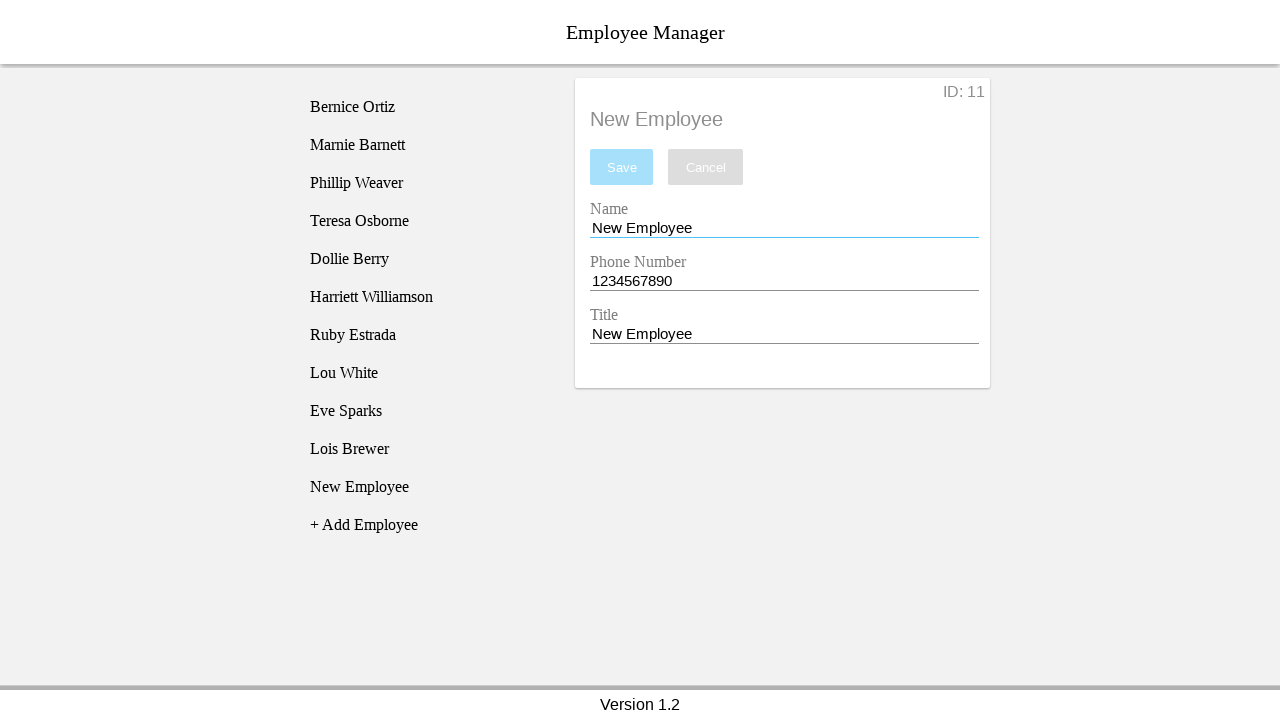

Entered 'Jane Doe' in the name field on input[name="nameEntry"]
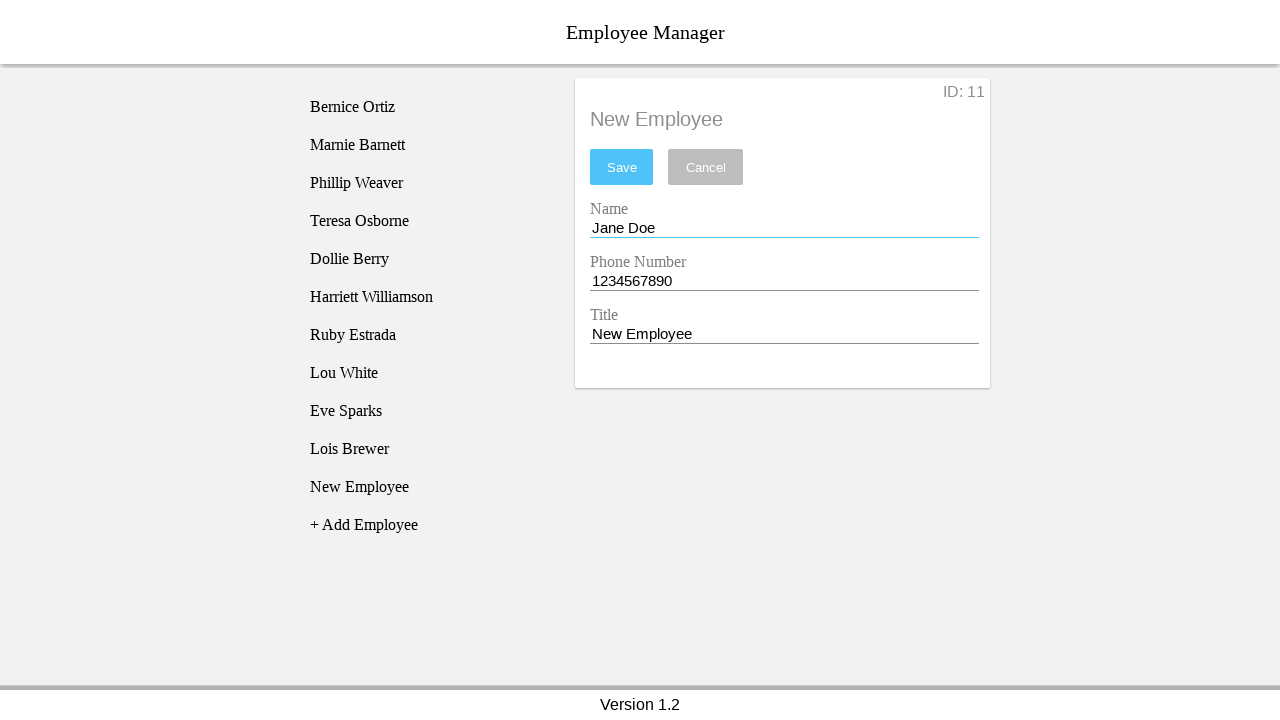

Clicked save button to save employee details at (622, 167) on #saveBtn
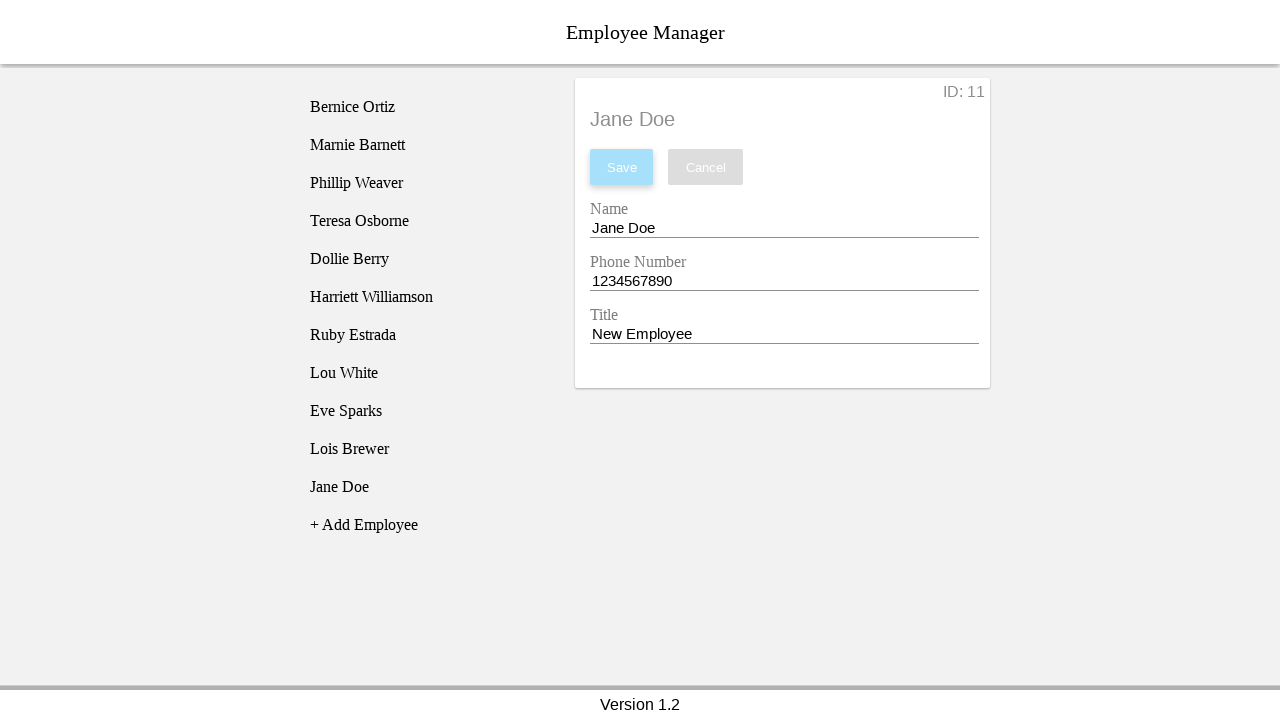

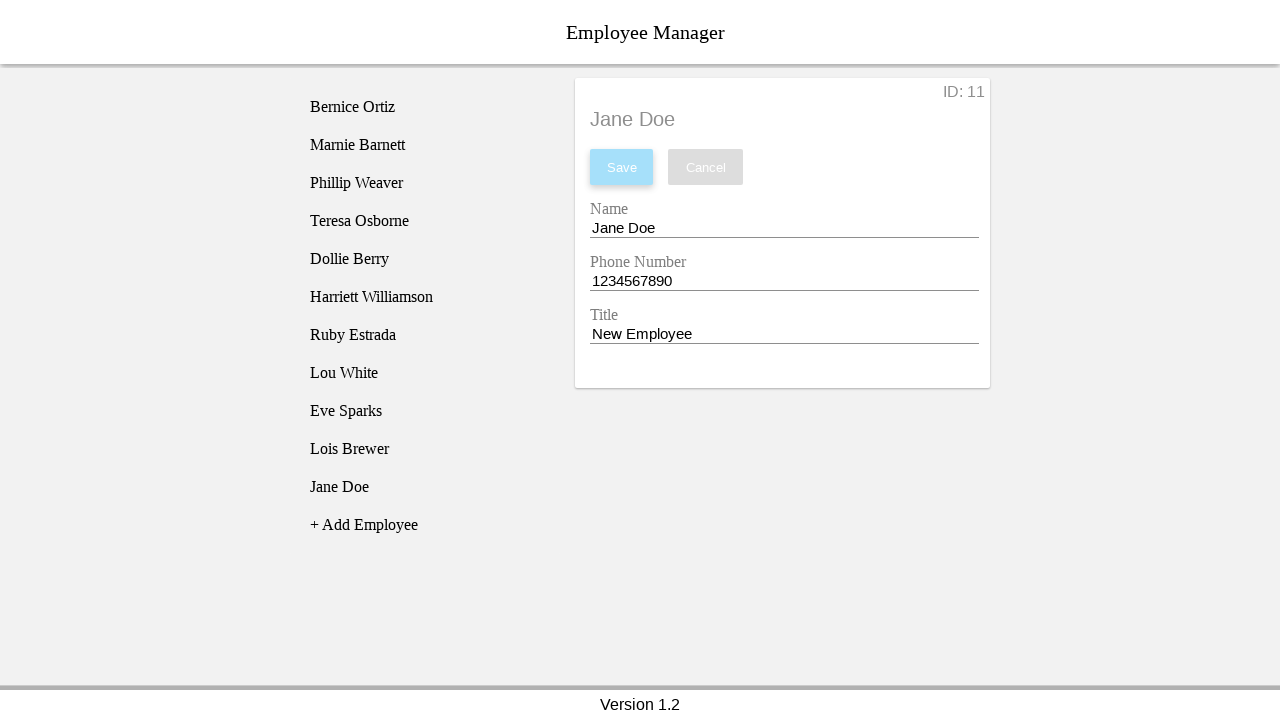